Navigates to Delta Airlines website and selects a specific departure date (March 20) from the calendar widget by navigating through months

Starting URL: https://www.delta.com/

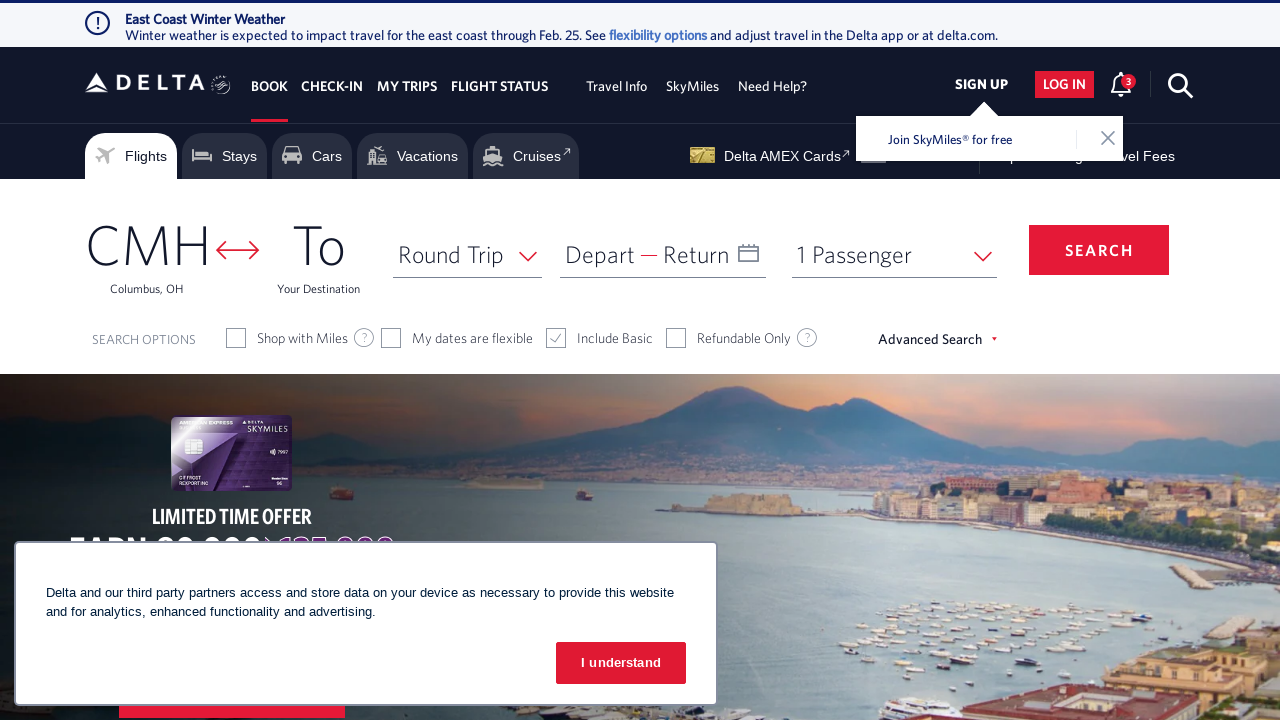

Clicked on departure date field to open calendar at (600, 254) on xpath=//span[text()='Depart']
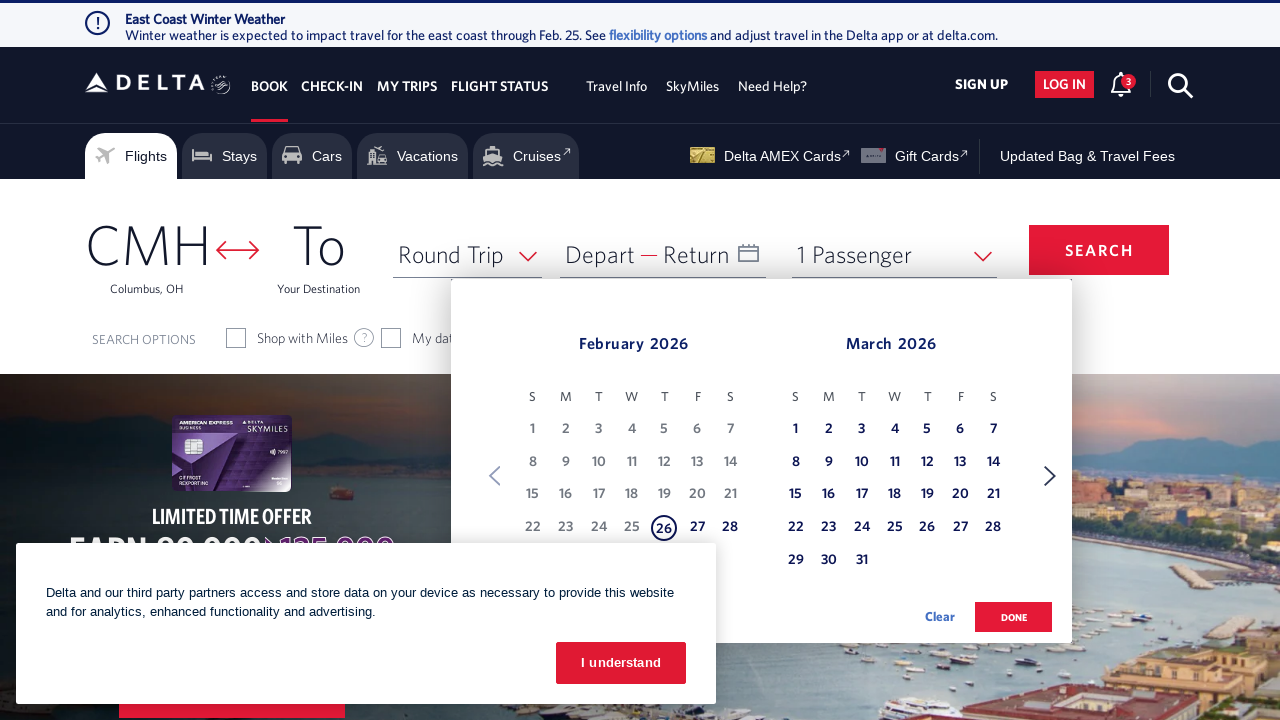

Calendar widget loaded and visible
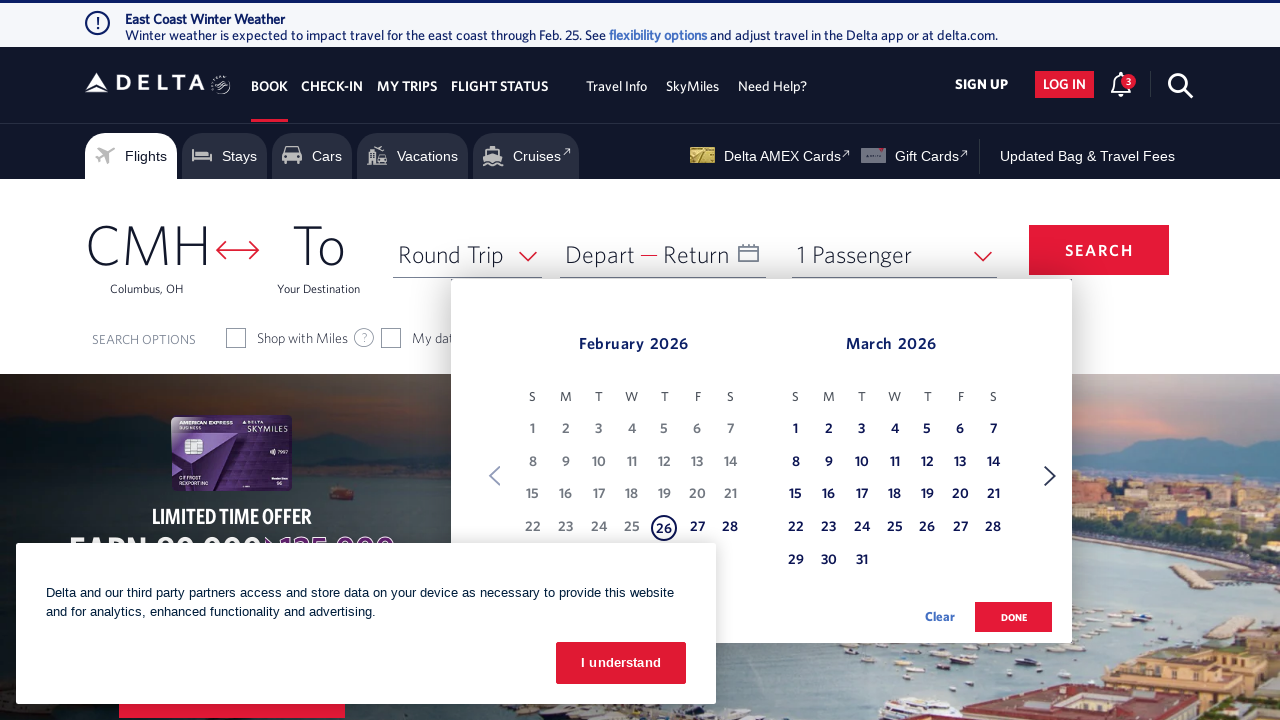

Retrieved current month: February
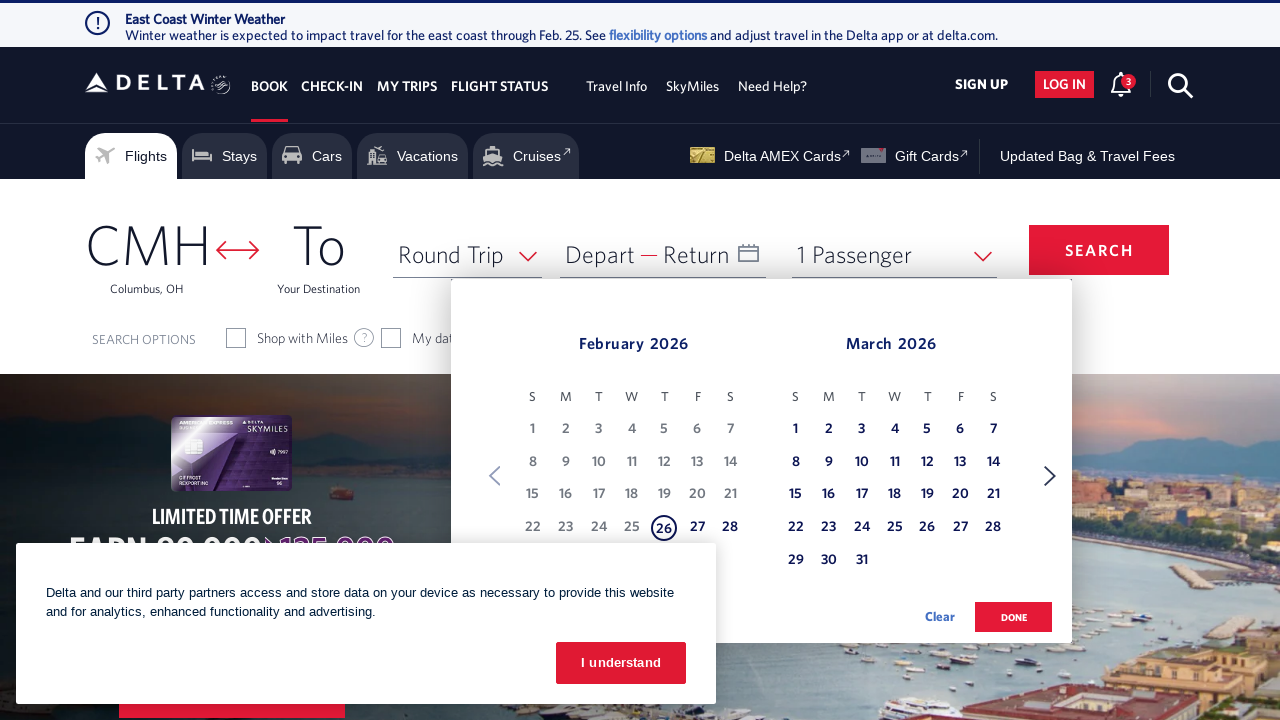

Clicked Next button to navigate to next month at (1050, 476) on xpath=//span[text()='Next']
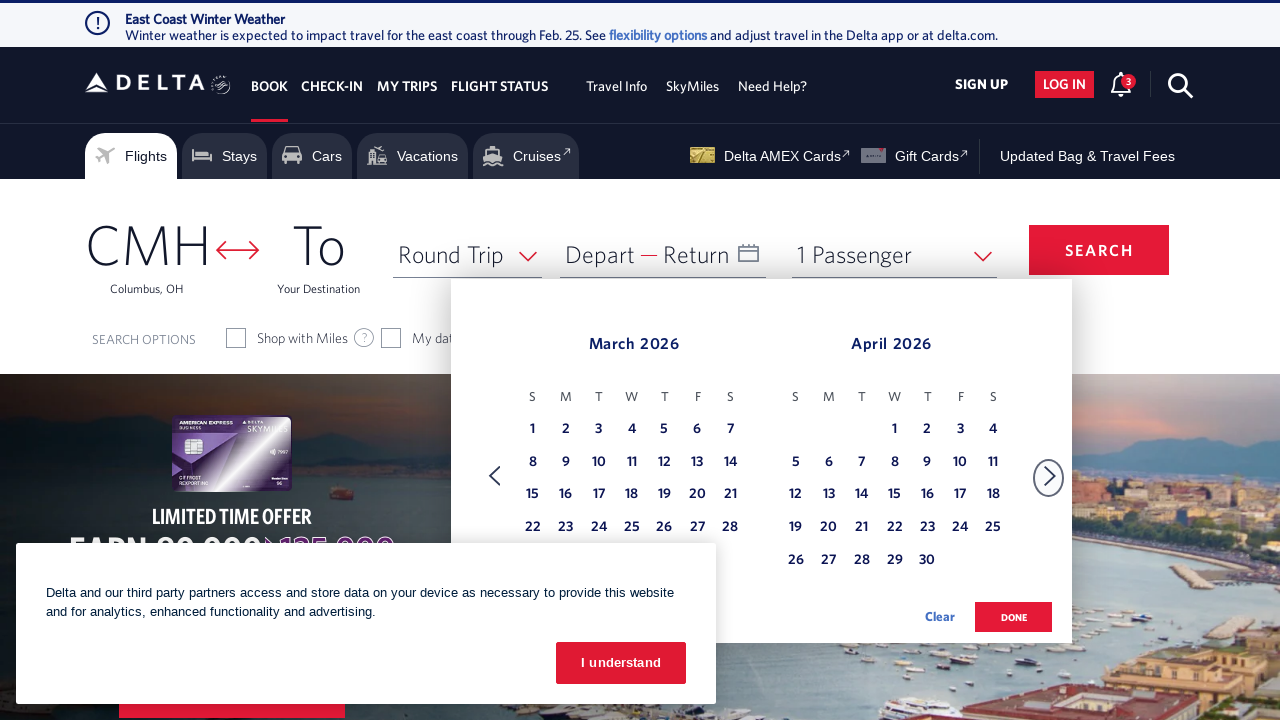

Waited for calendar to update
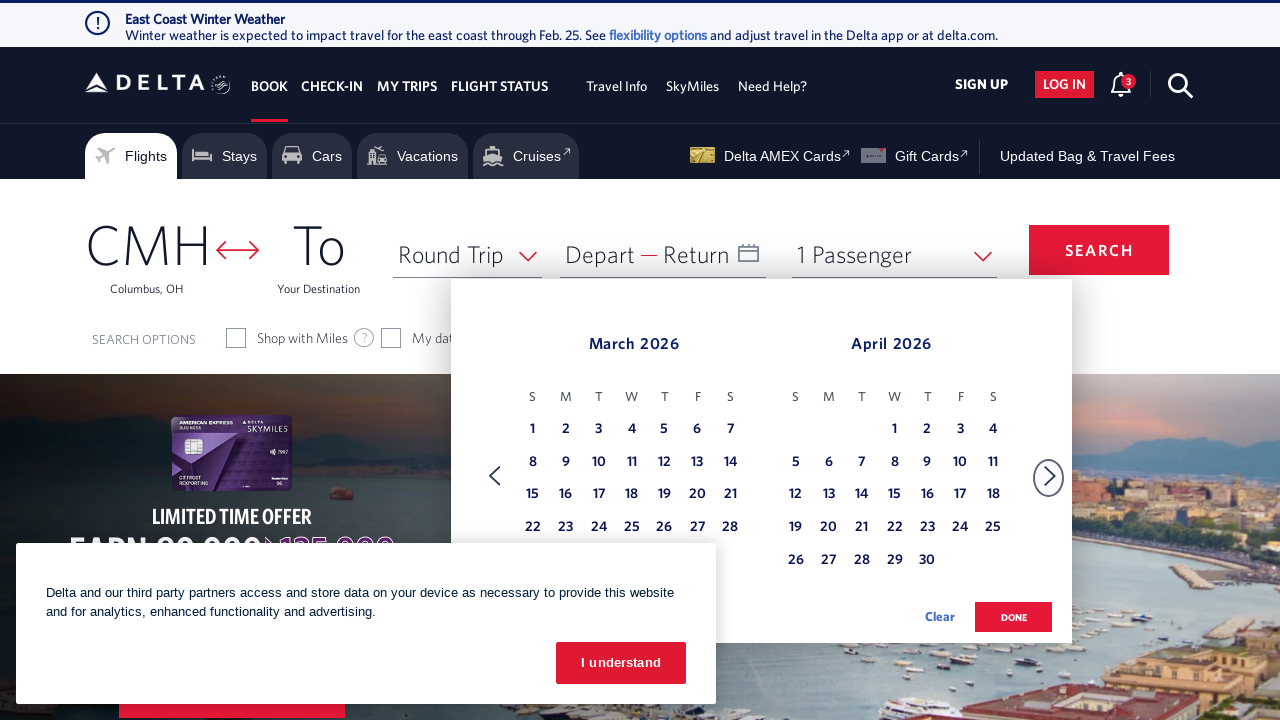

Retrieved current month: March
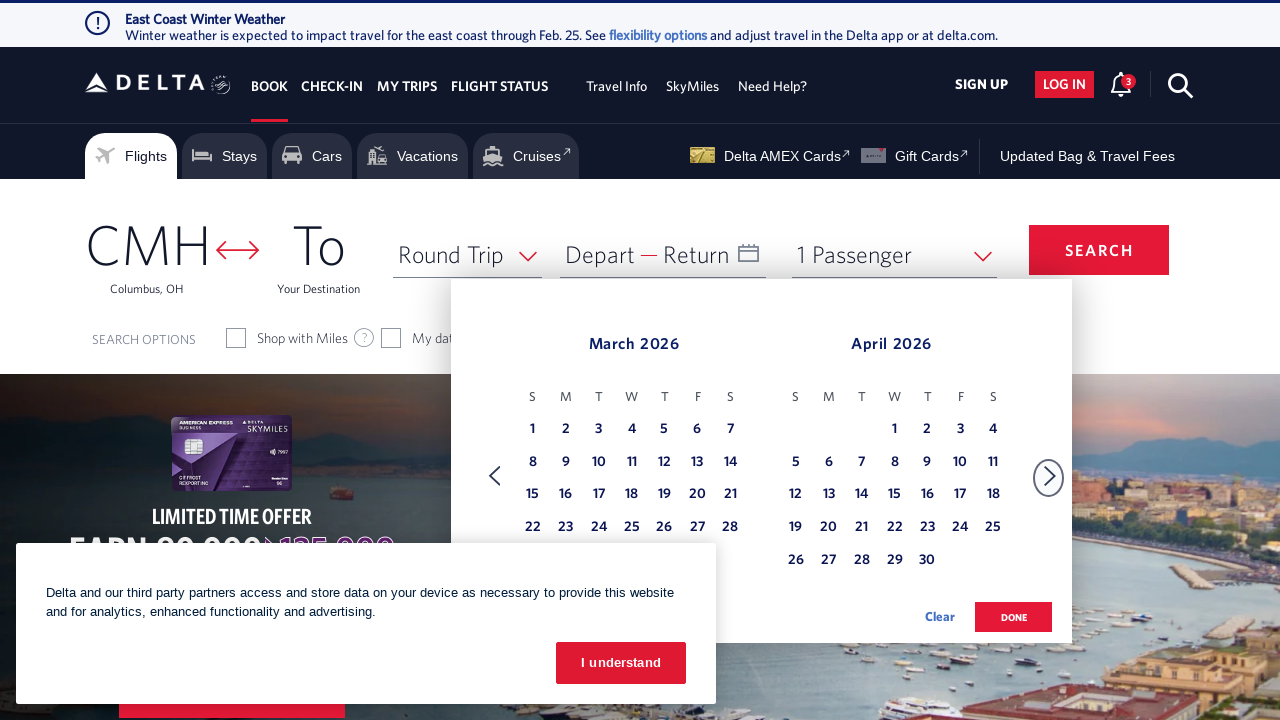

Selected March 20 from calendar at (697, 495) on (//table[@class='dl-datepicker-calendar'])[1]/tbody/tr/td >> nth=26
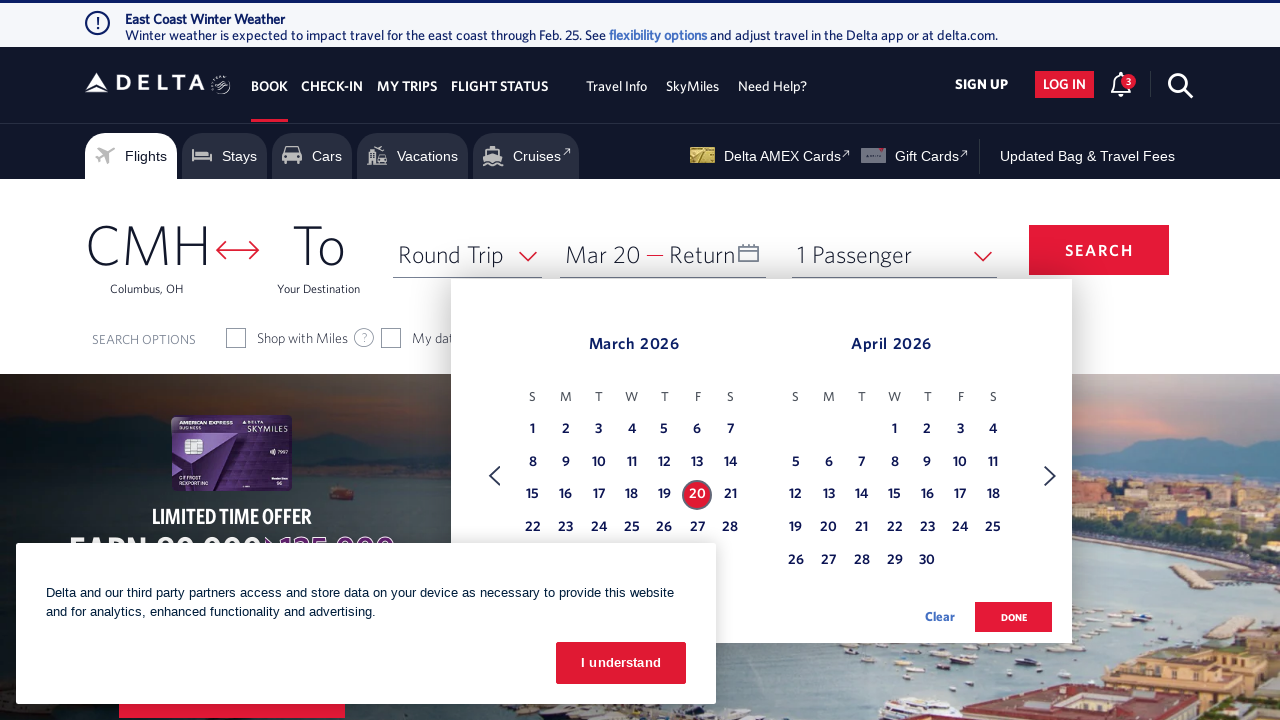

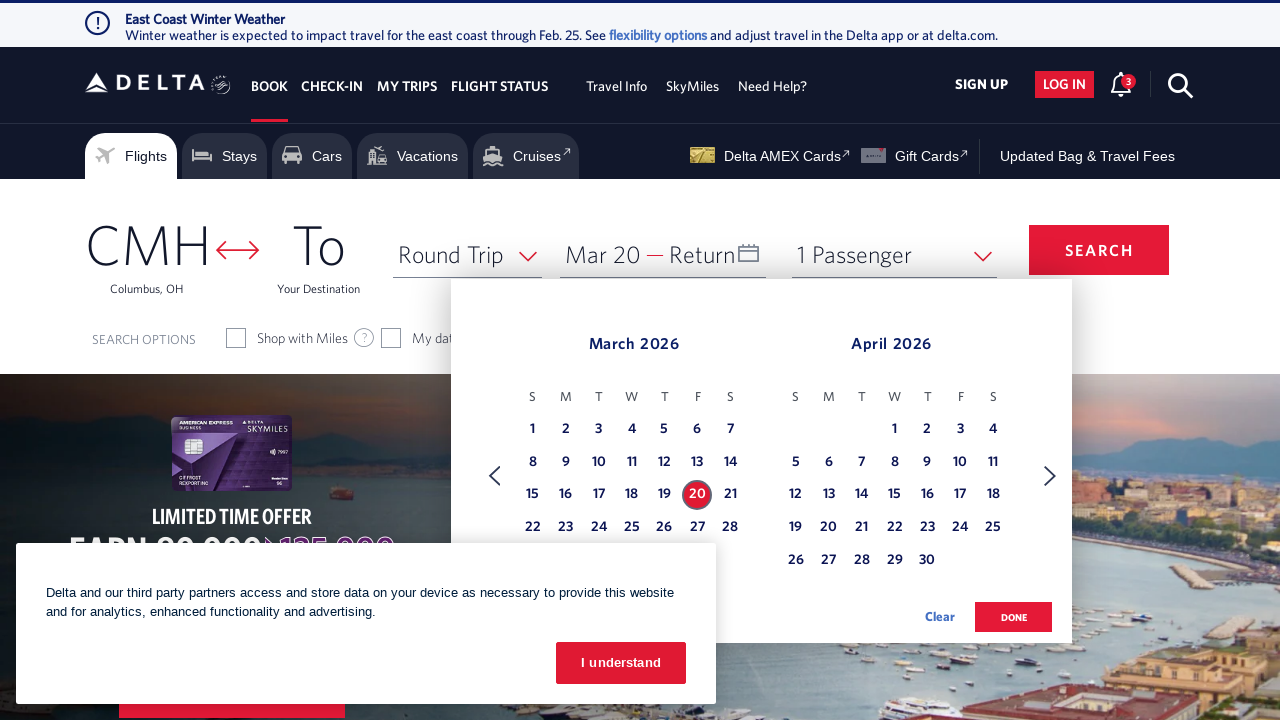